Tests click and drag selection of multiple elements by clicking and holding from first to fourth element

Starting URL: https://automationfc.github.io/jquery-selectable/

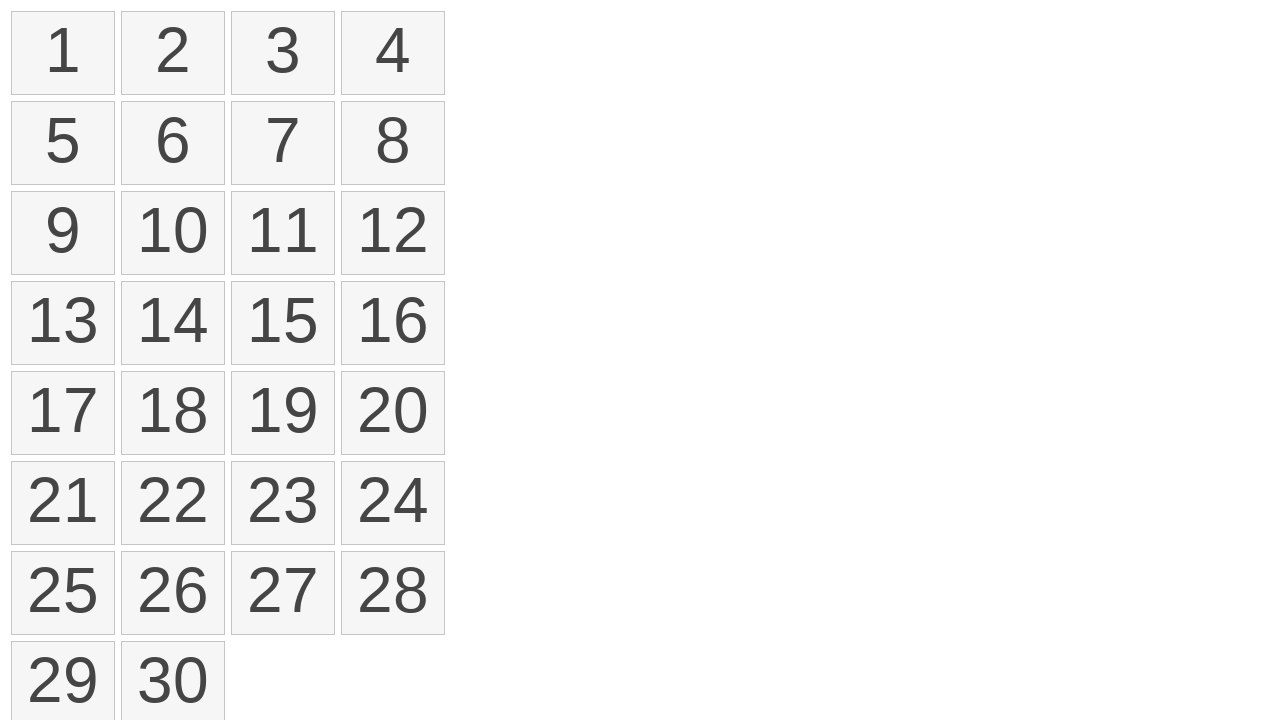

Retrieved all selectable list items
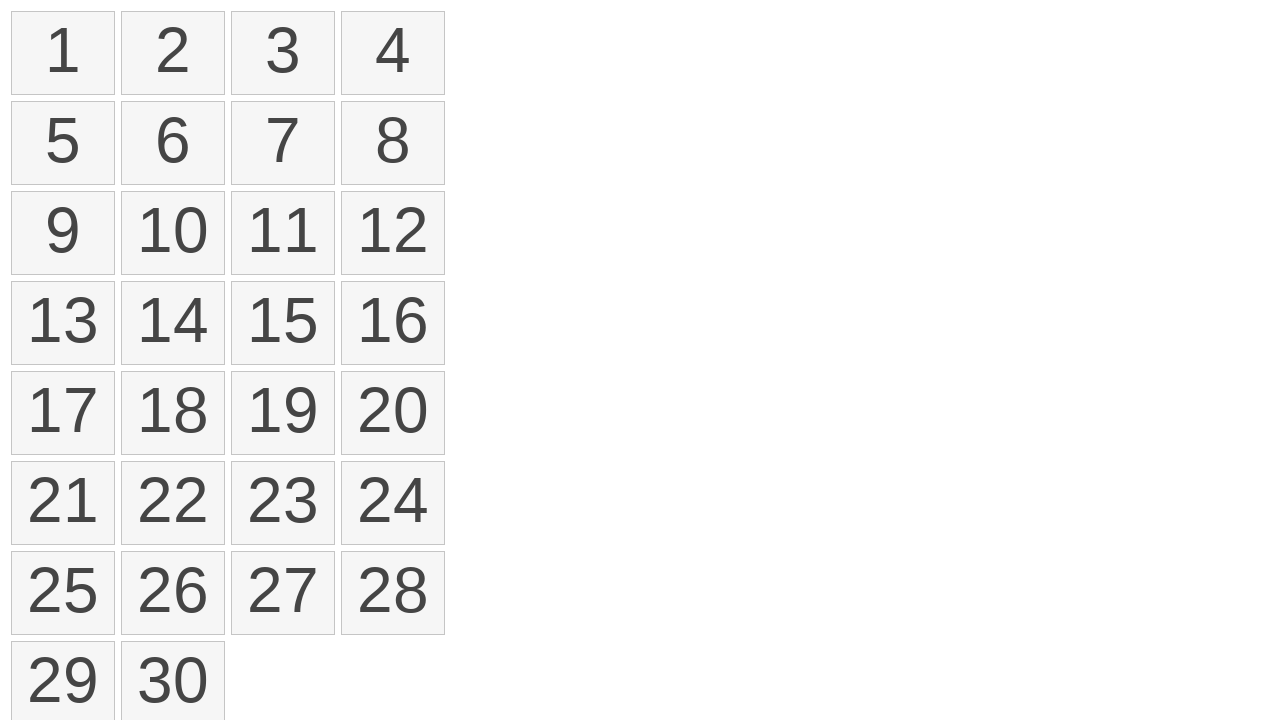

Located first selectable element
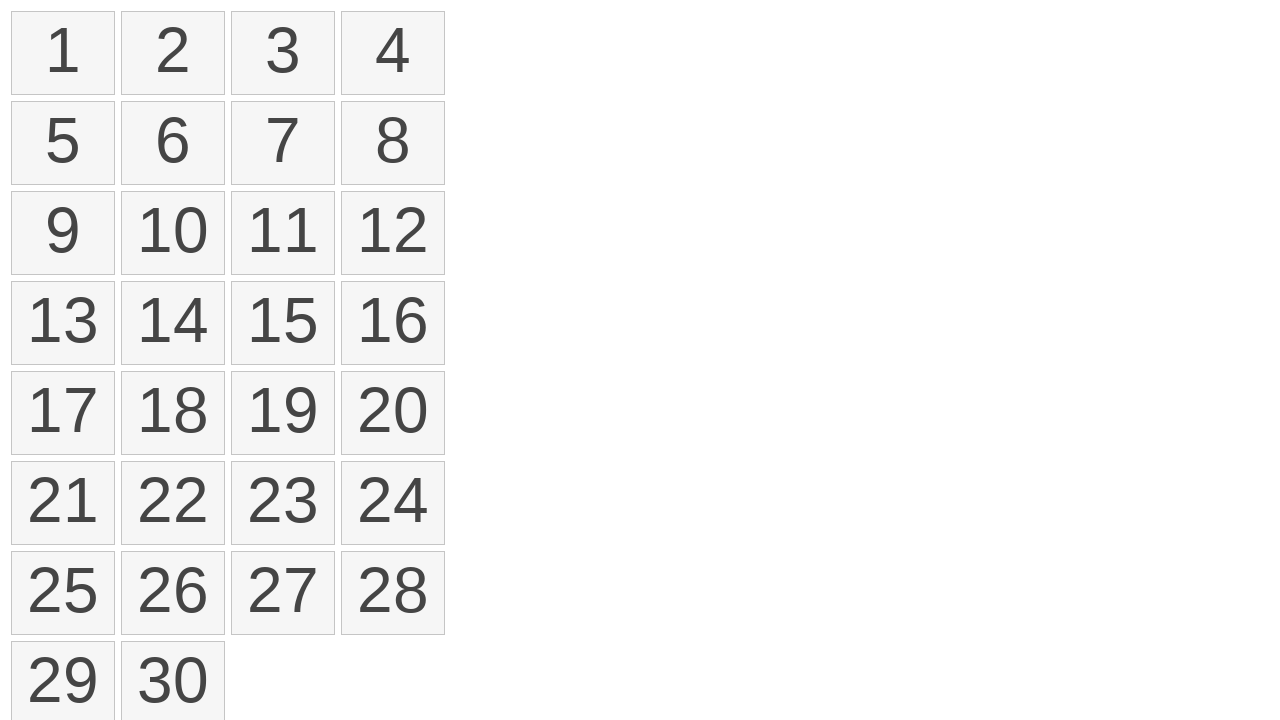

Located fourth selectable element
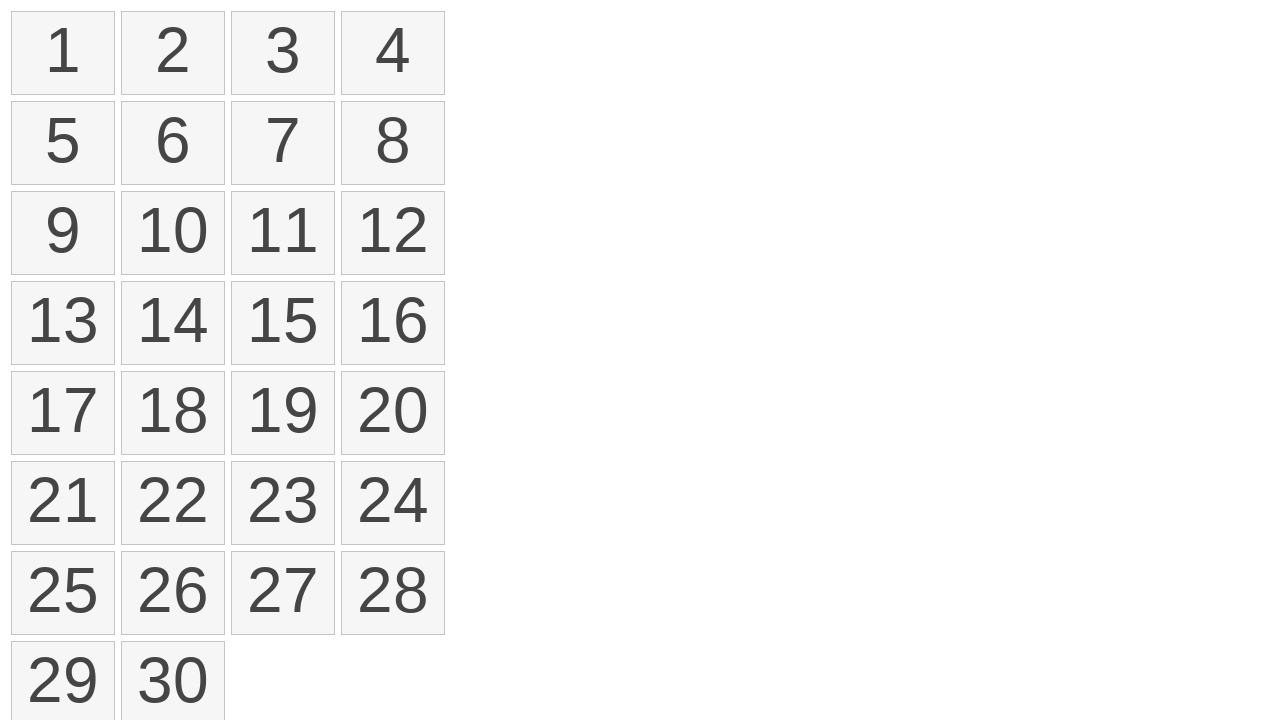

Moved mouse to first element position at (16, 16)
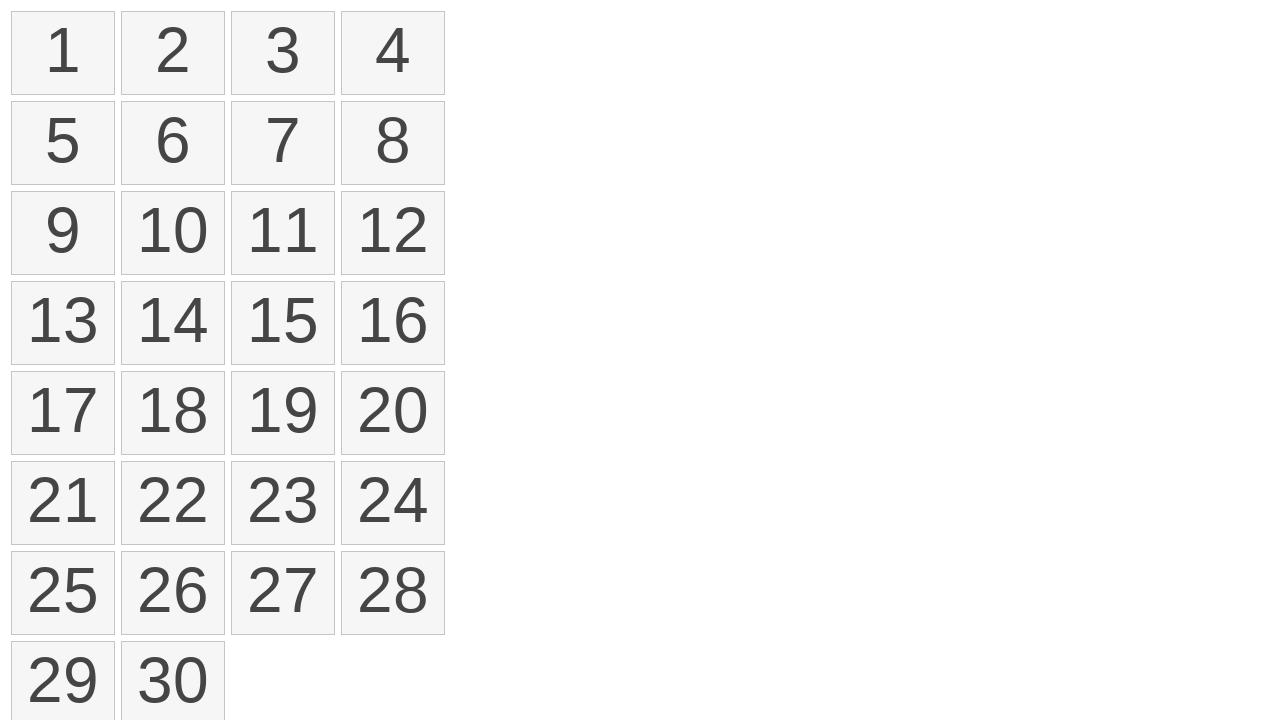

Pressed mouse button down on first element at (16, 16)
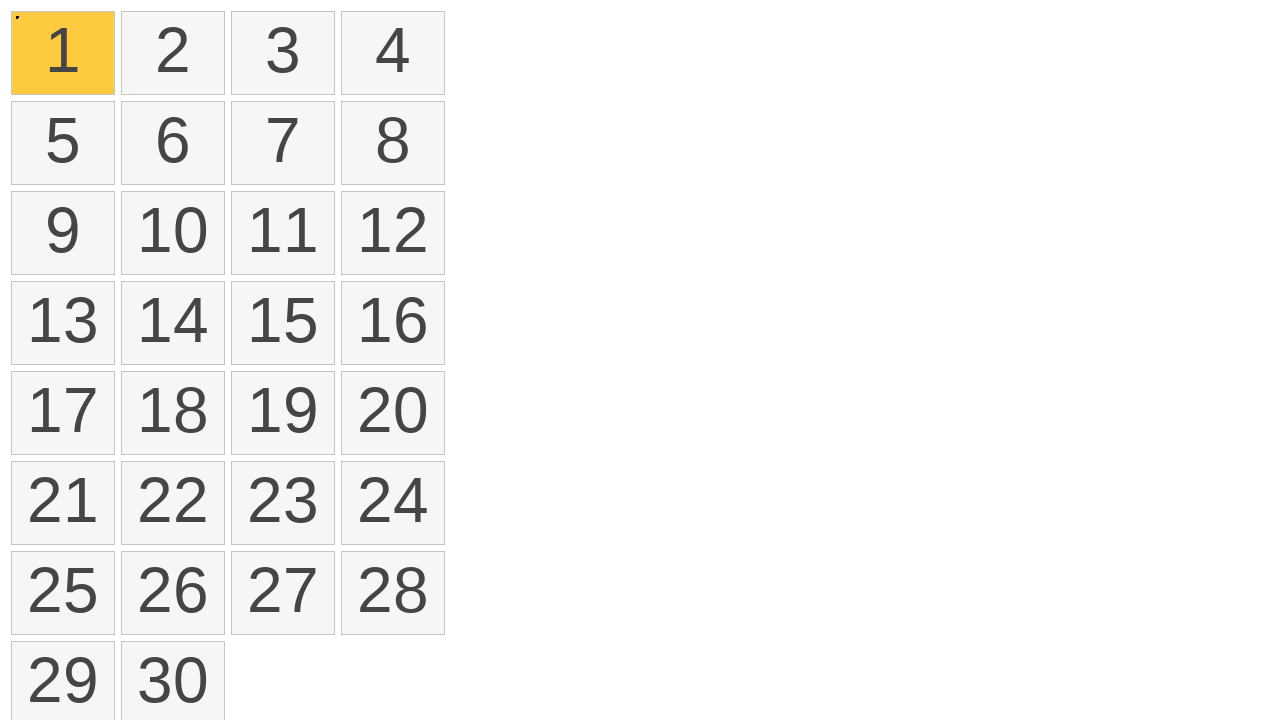

Dragged mouse to fourth element position at (16, 106)
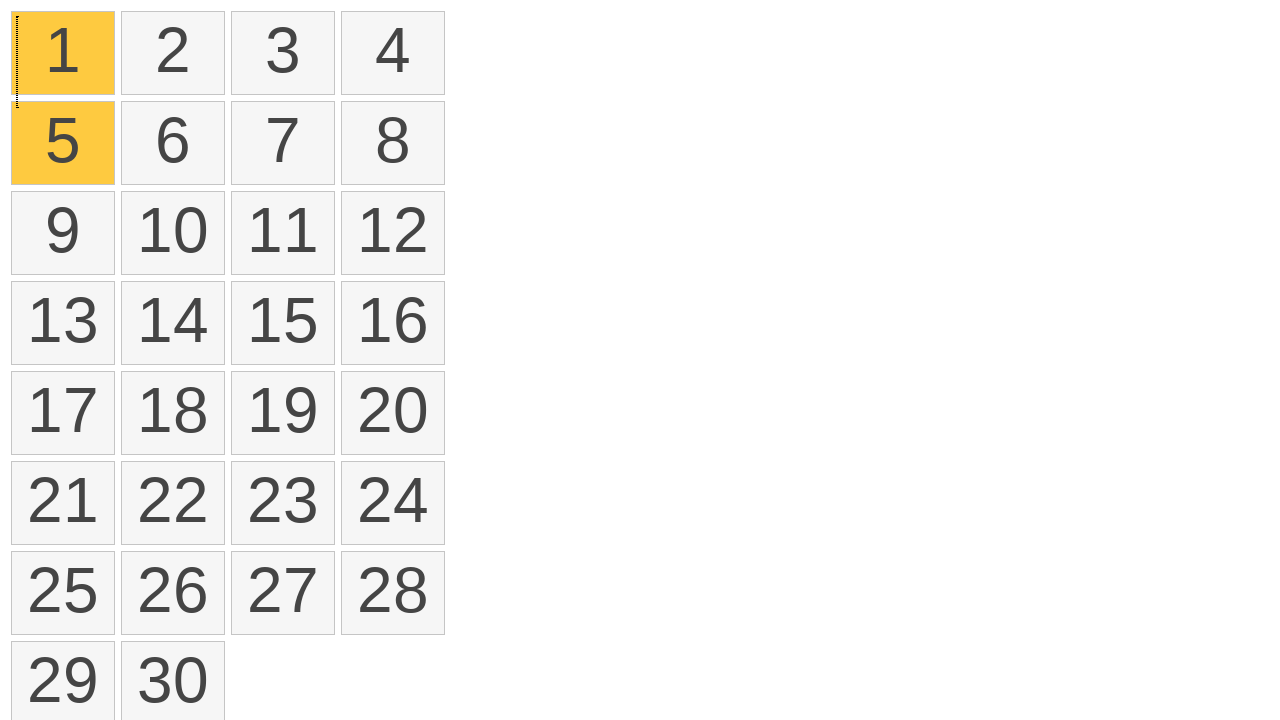

Released mouse button to complete drag selection at (16, 106)
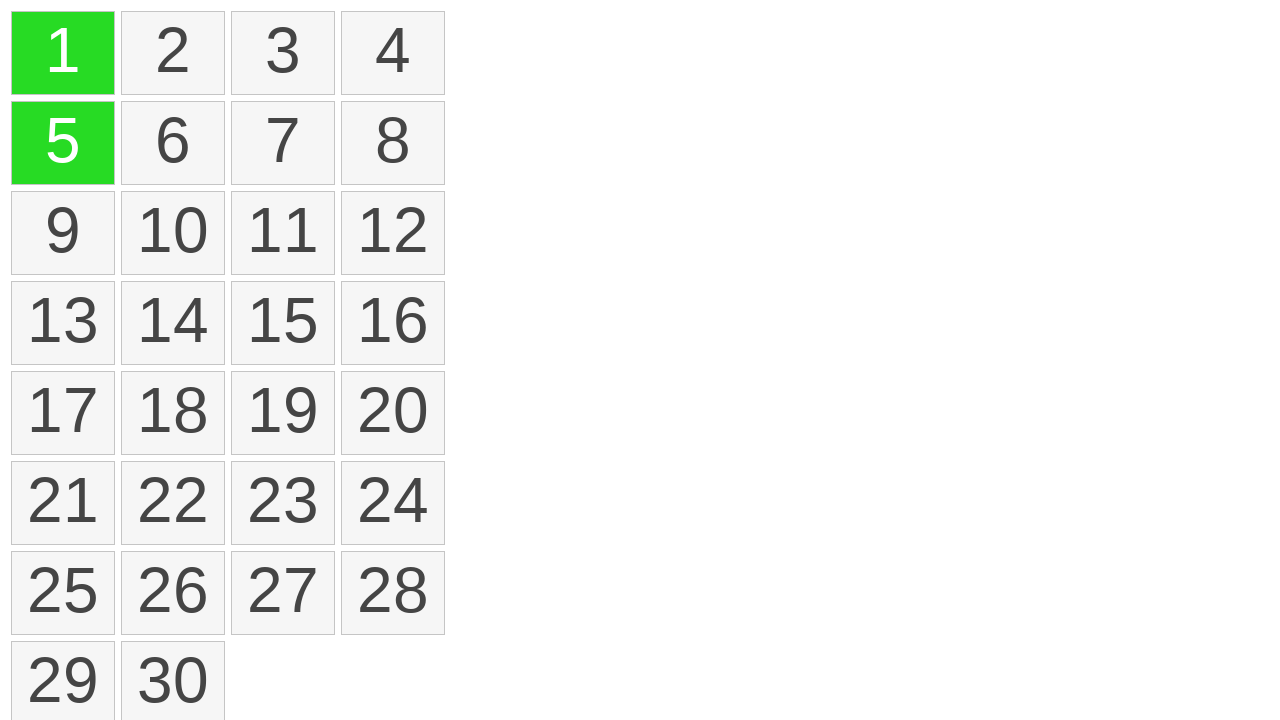

Verified that selected elements are highlighted
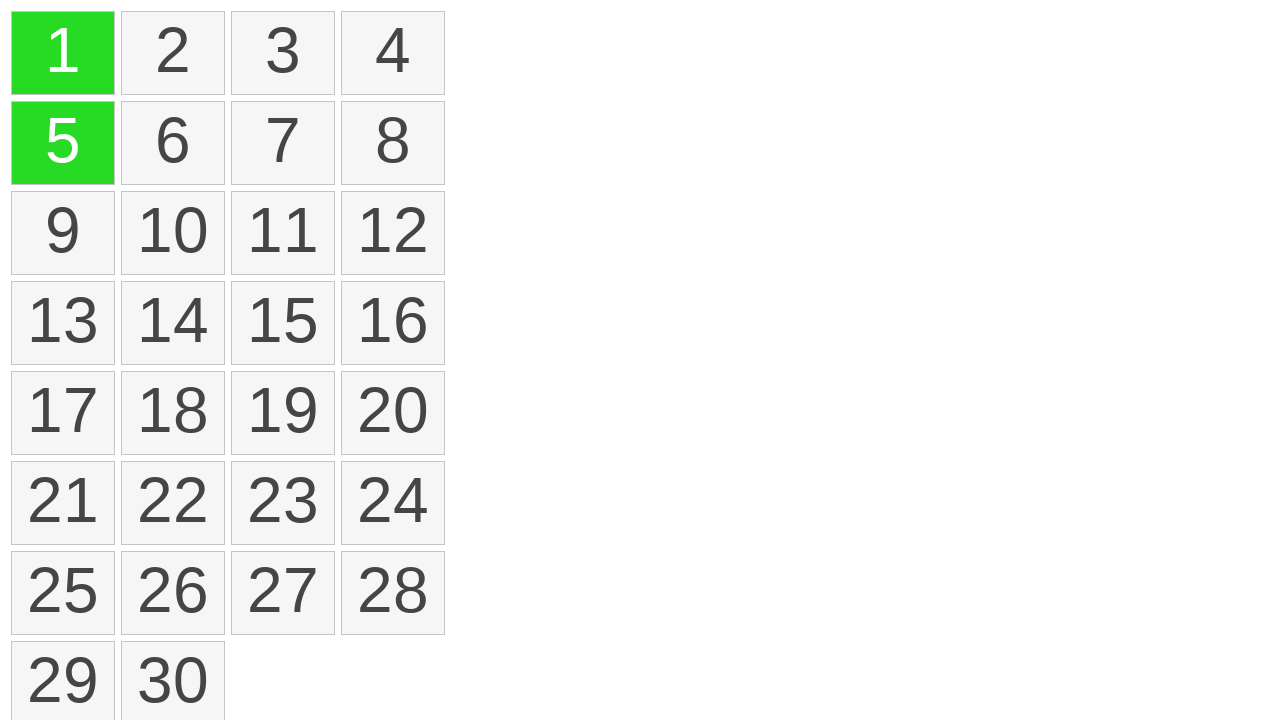

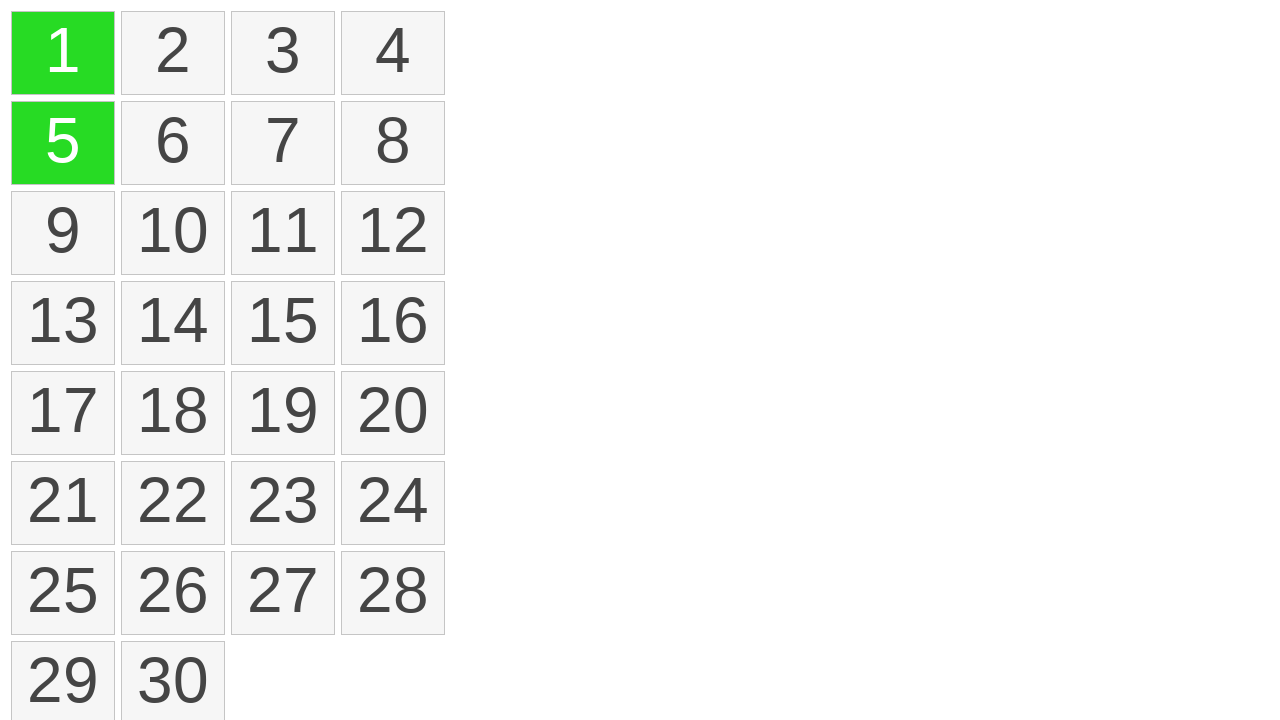